Tests the About Us page navigation by clicking the About Us link and verifying the page title displays "ParaSoft Demo Website"

Starting URL: https://parabank.parasoft.com/parabank/index.htm

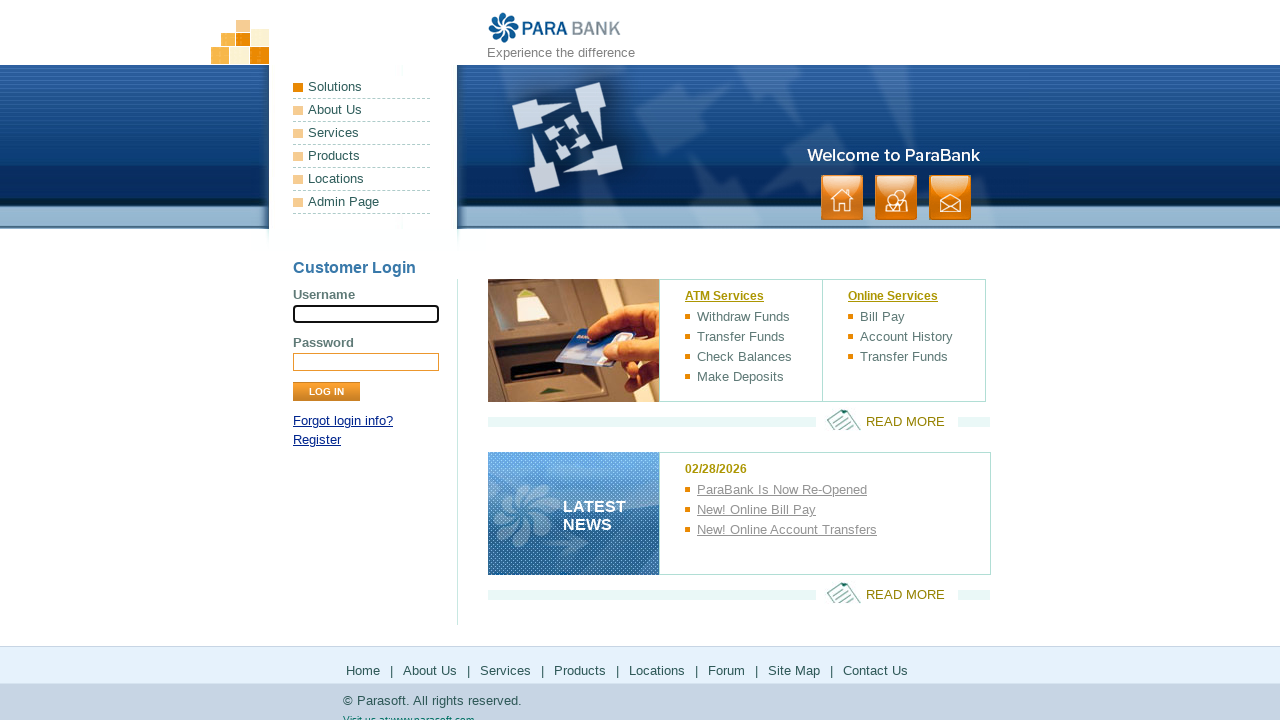

Clicked the About Us link at (362, 110) on a:has-text('About Us')
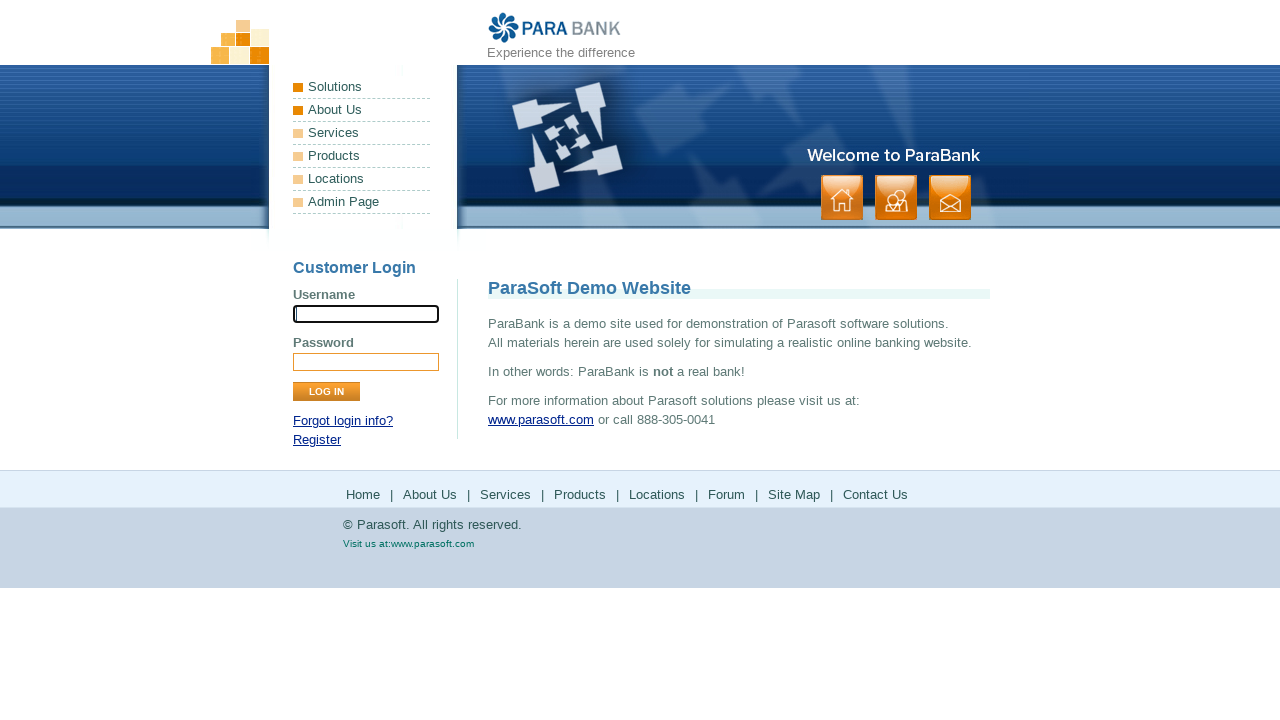

About Us page loaded and page title selector appeared
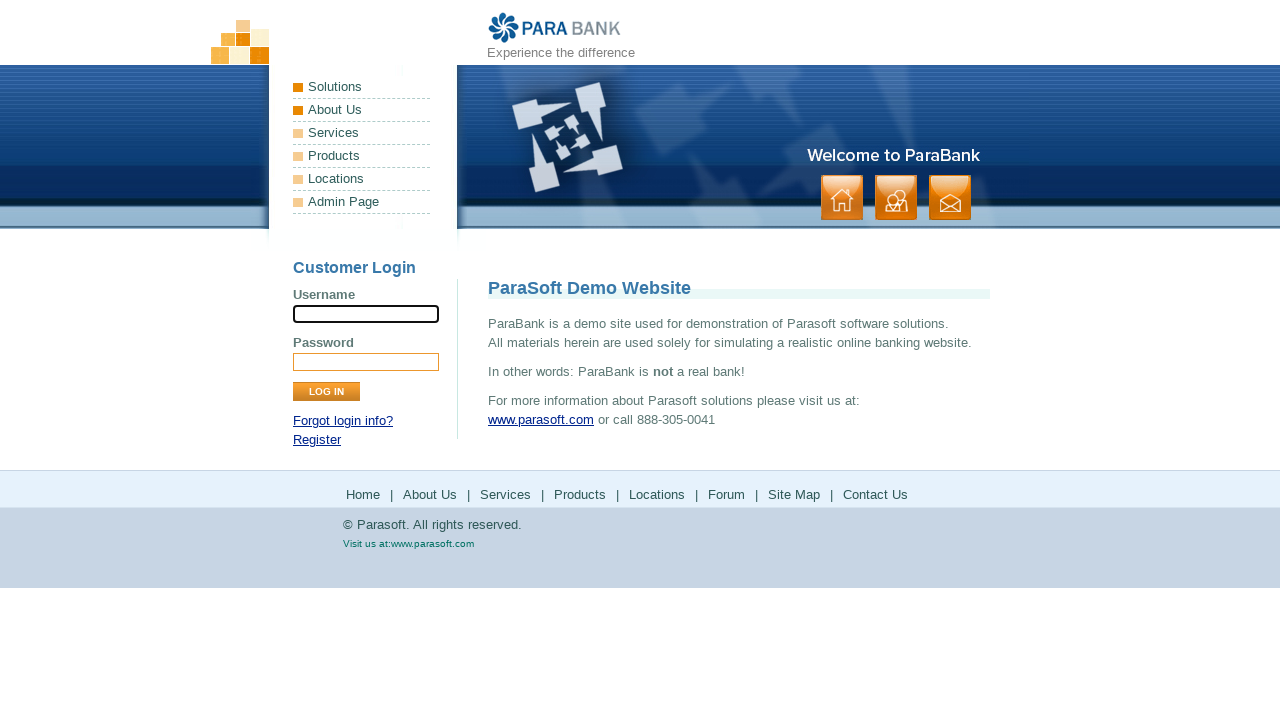

Verified page title displays 'ParaSoft Demo Website'
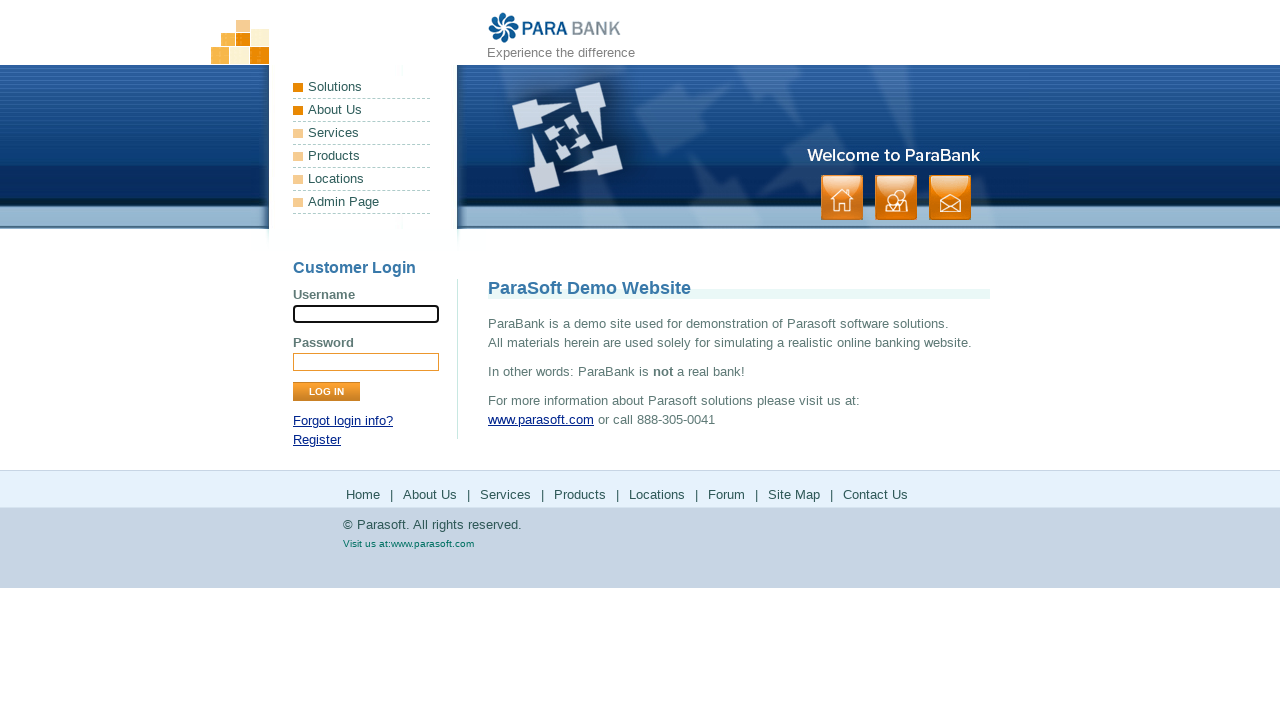

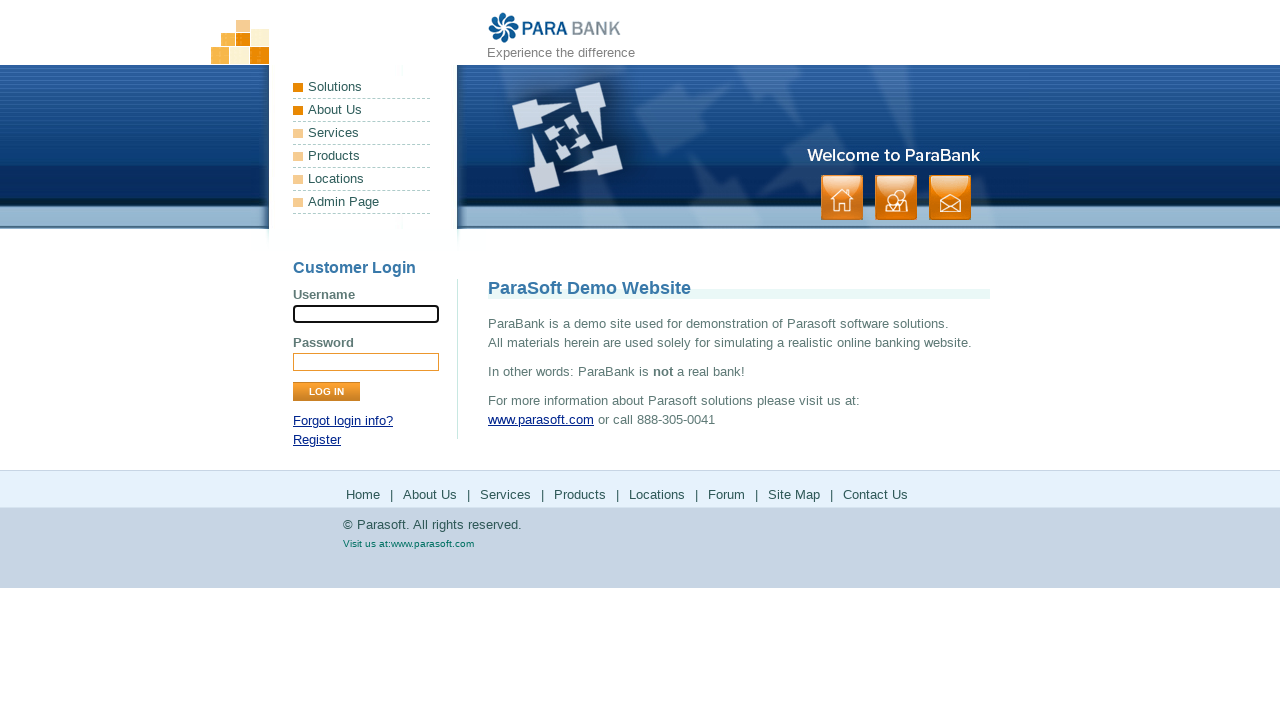